Tests a practice registration form by filling in personal details (name, email, gender, phone, date of birth, subjects, hobbies, address, state/city) and verifying the submitted data appears correctly in a confirmation modal.

Starting URL: https://demoqa.com/automation-practice-form

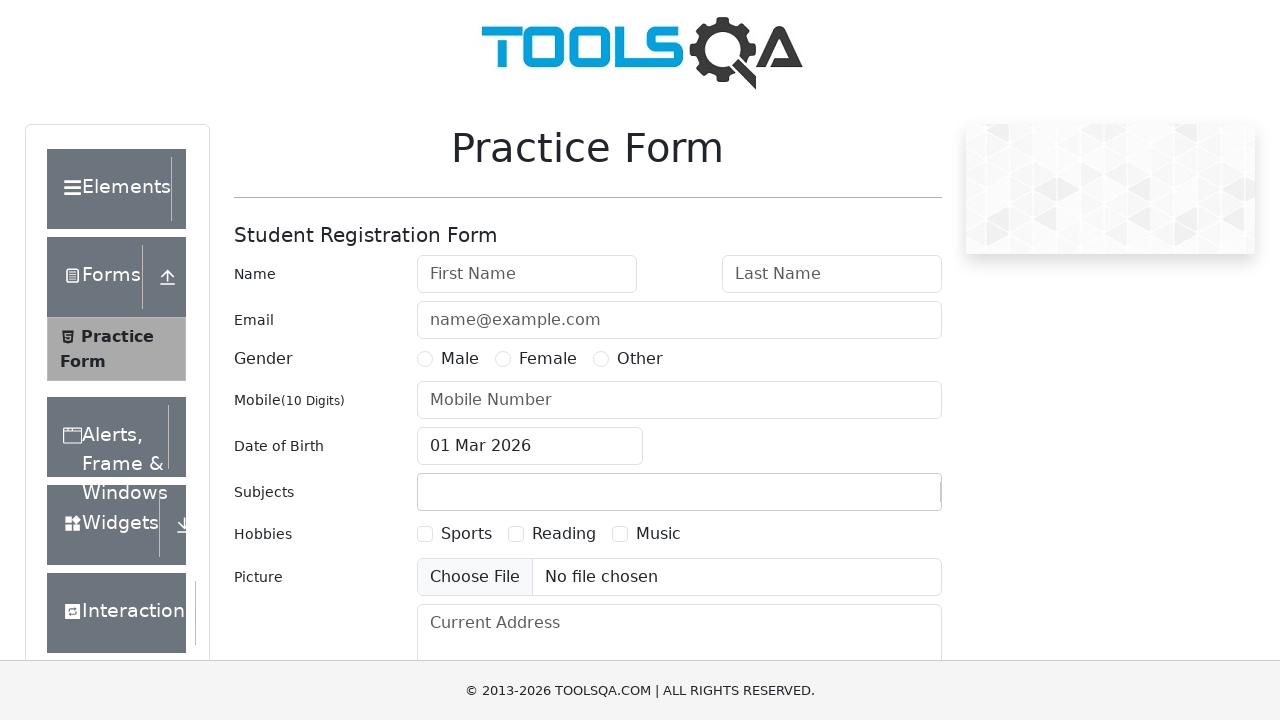

Removed fixed banner element
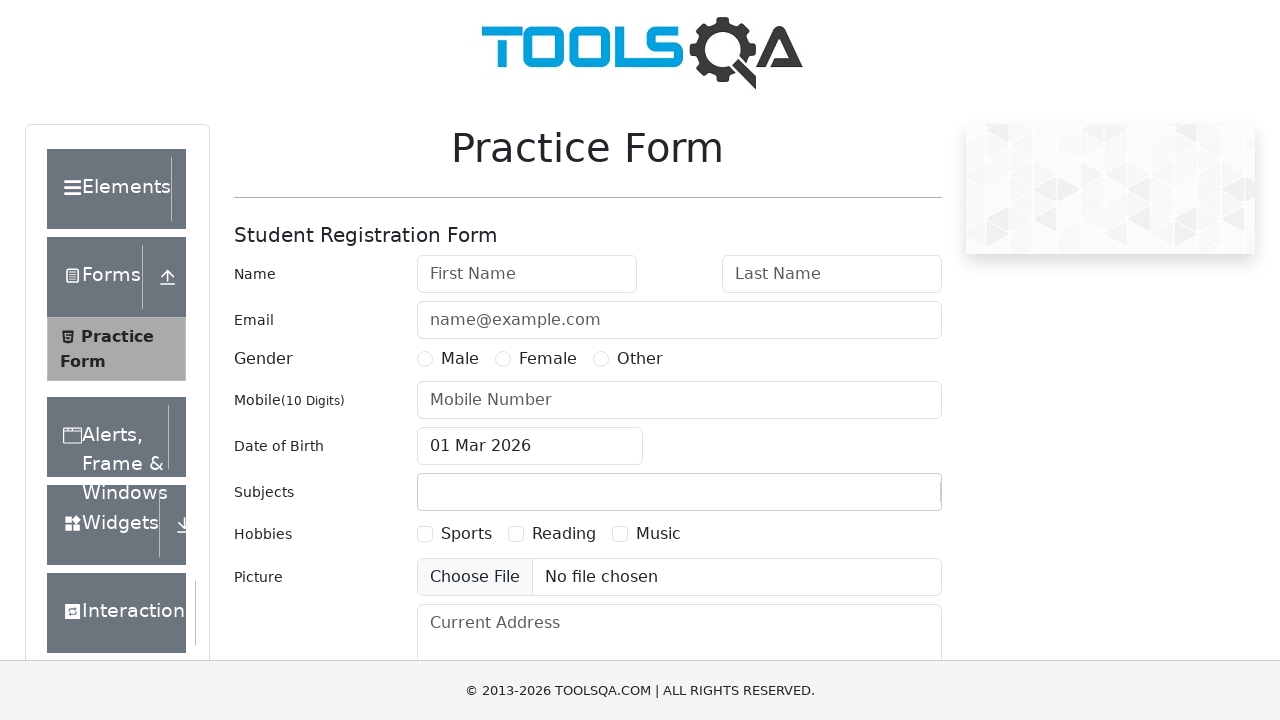

Removed footer element
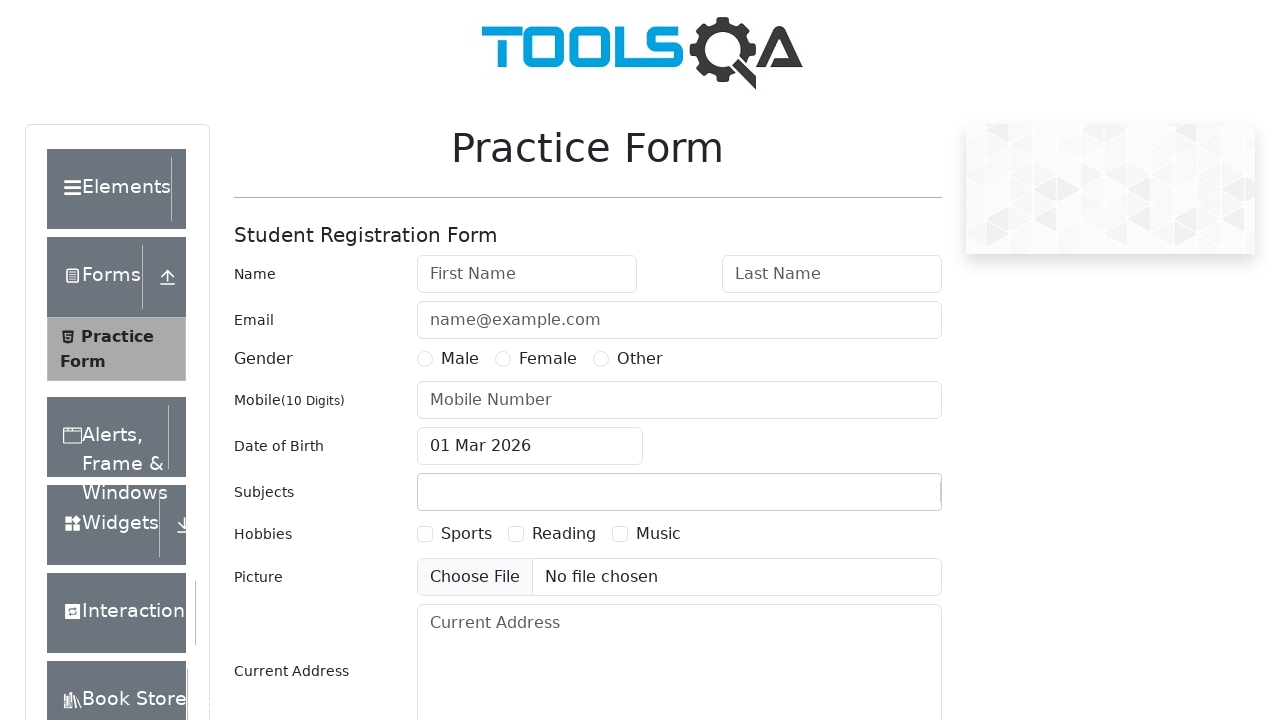

Filled first name with 'Snezhana' on #firstName
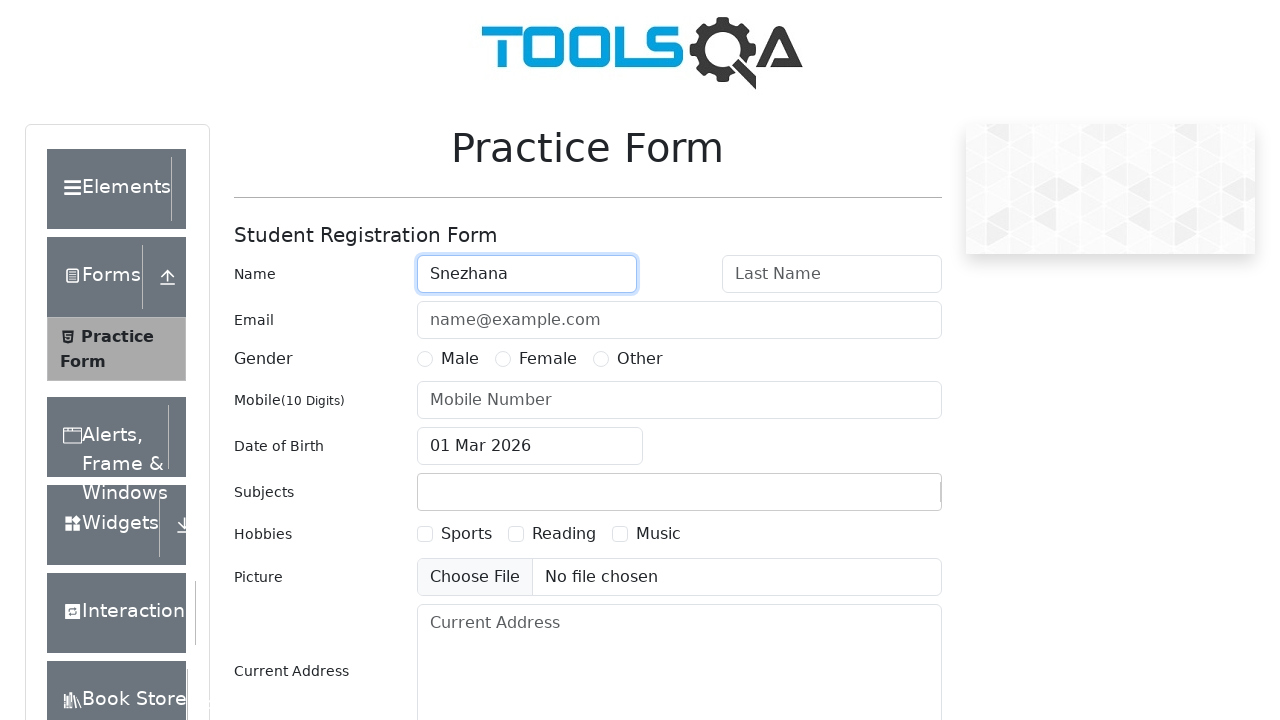

Filled last name with 'Ganzha' on #lastName
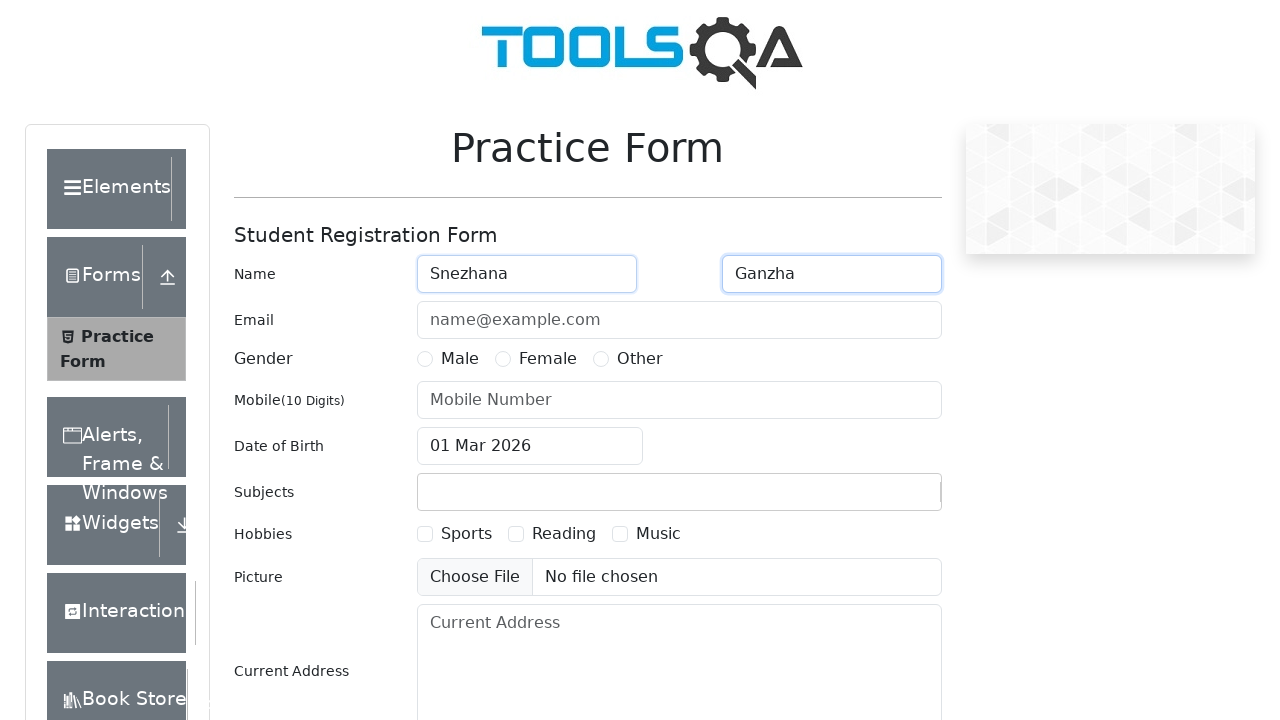

Filled email with 'gan@na.com' on #userEmail
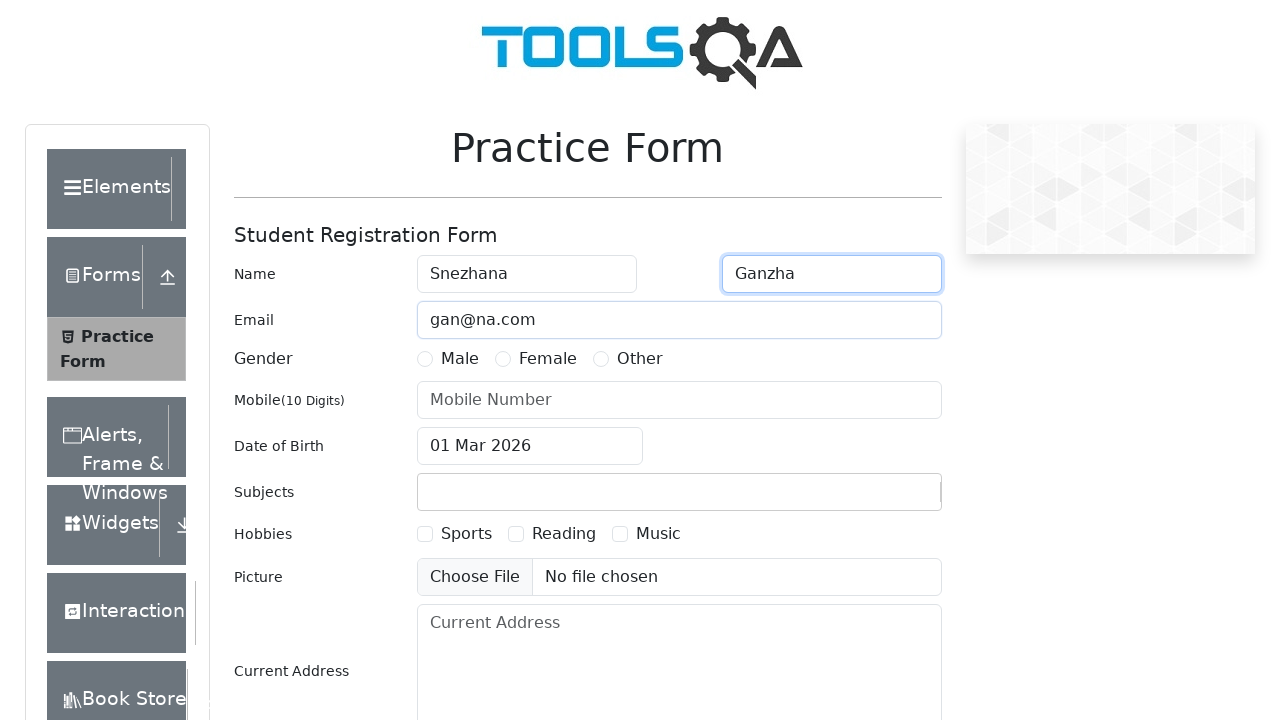

Selected Female gender at (548, 359) on label[for='gender-radio-2']
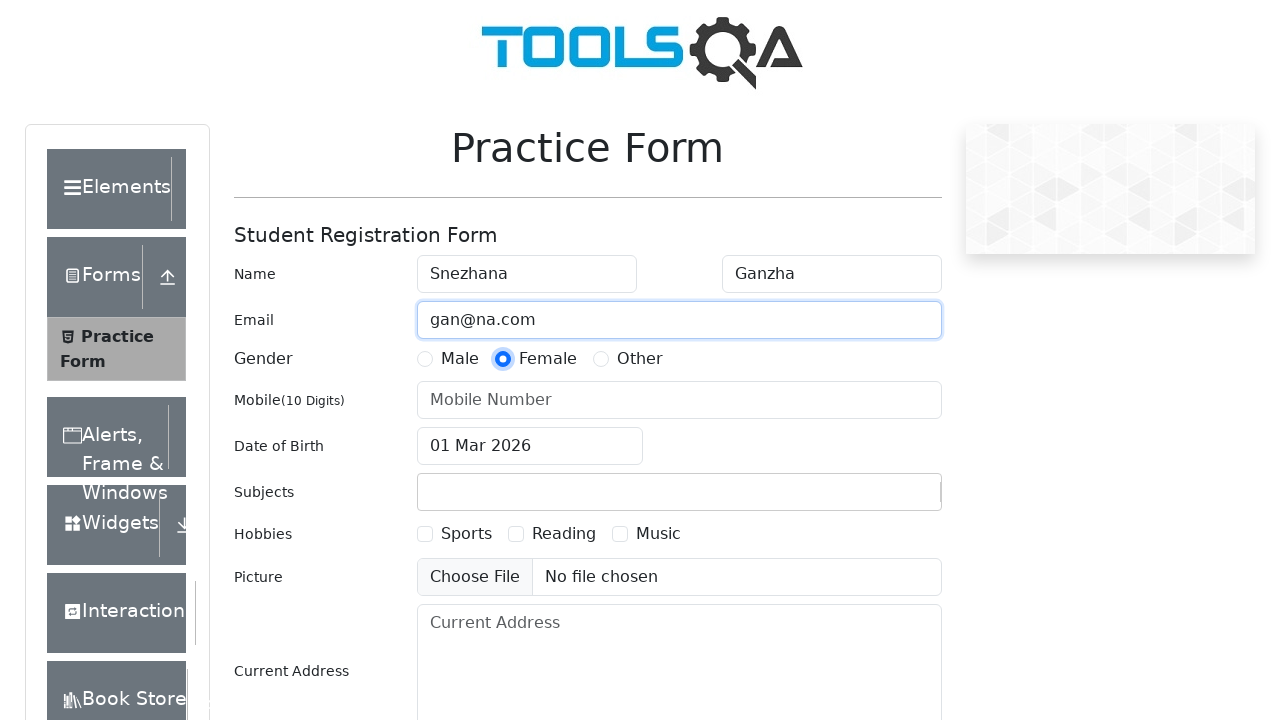

Filled phone number with '8596857456' on #userNumber
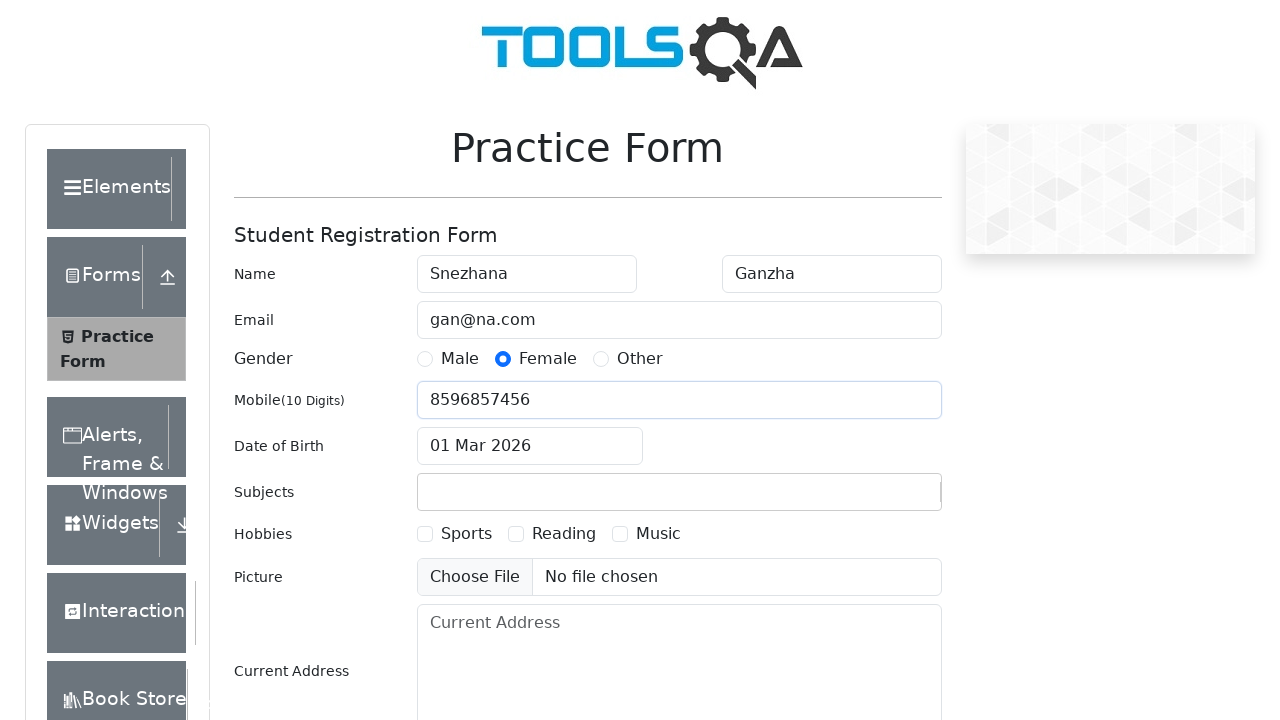

Opened date of birth picker at (530, 446) on #dateOfBirthInput
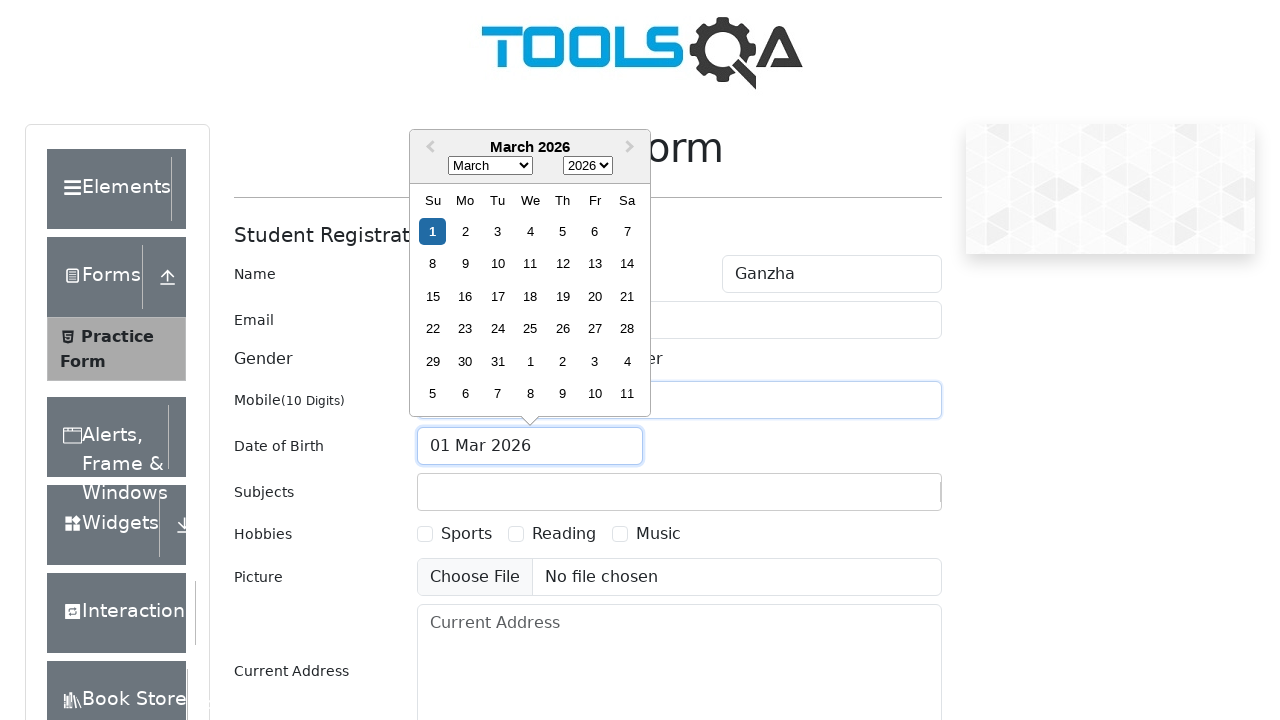

Selected November as birth month on .react-datepicker__month-select
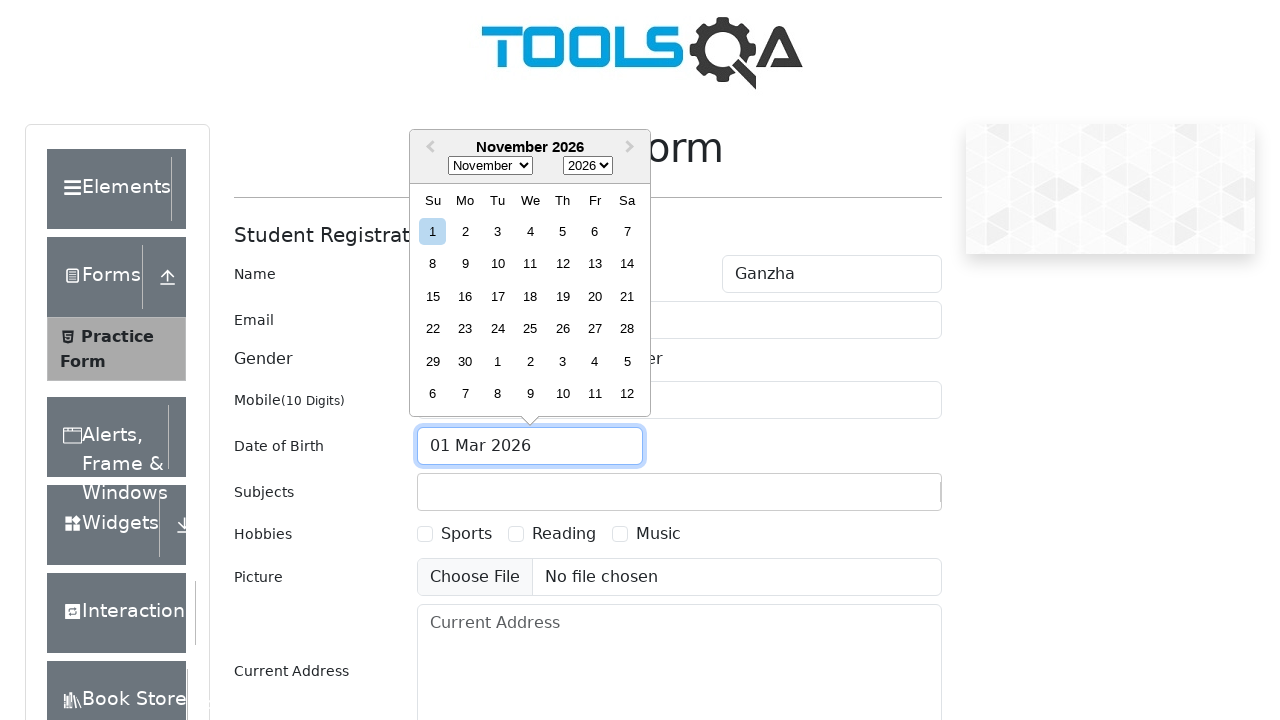

Selected 1989 as birth year on .react-datepicker__year-select
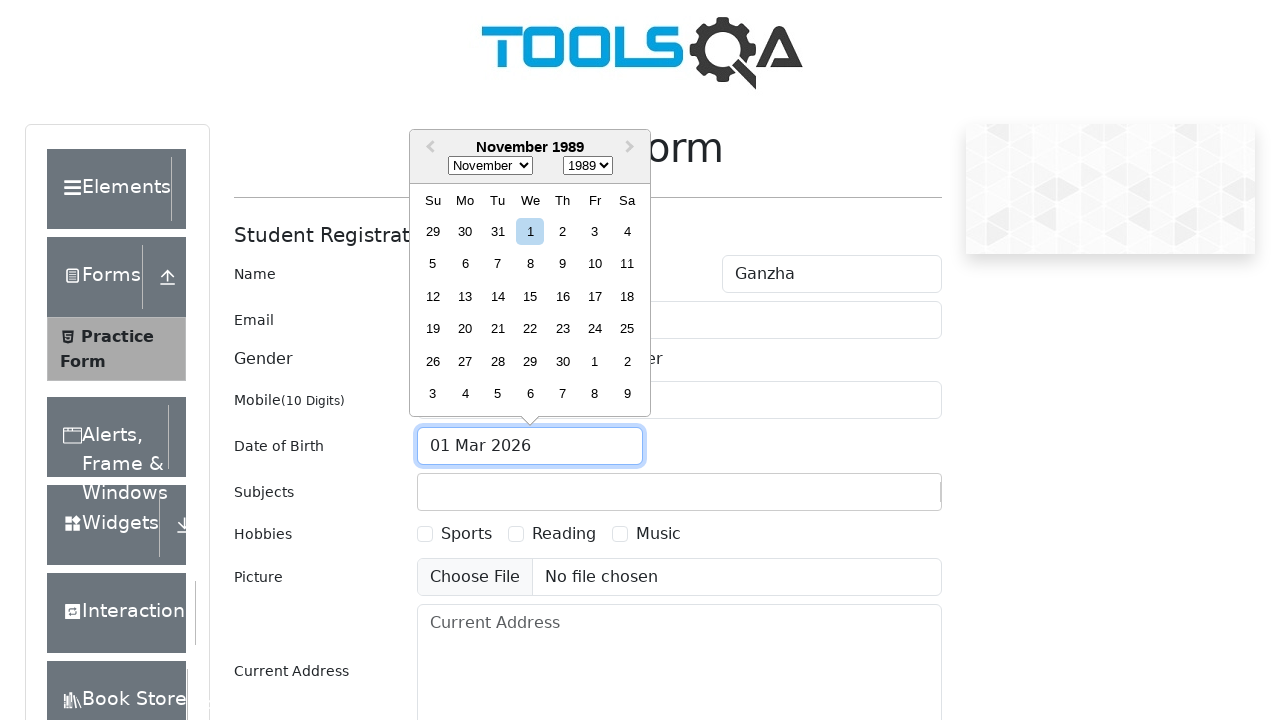

Selected 19th as birth day at (433, 329) on .react-datepicker__day--019
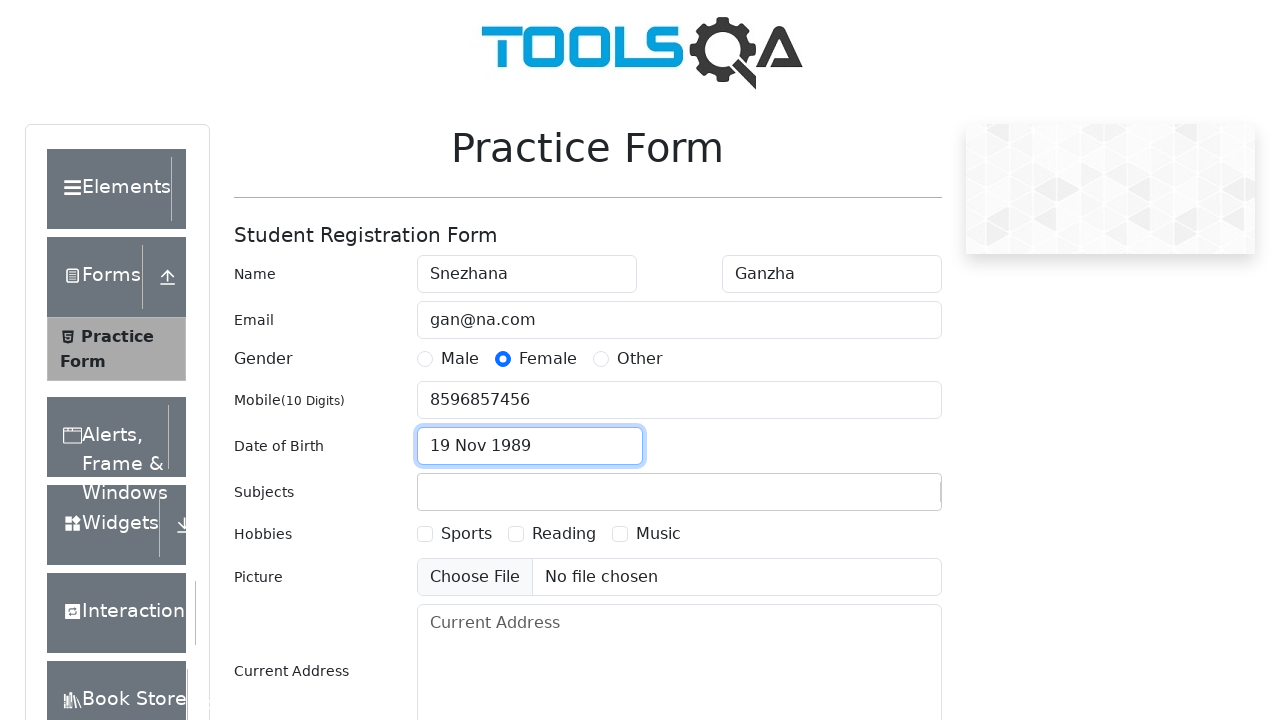

Filled subjects input with 'English' on #subjectsInput
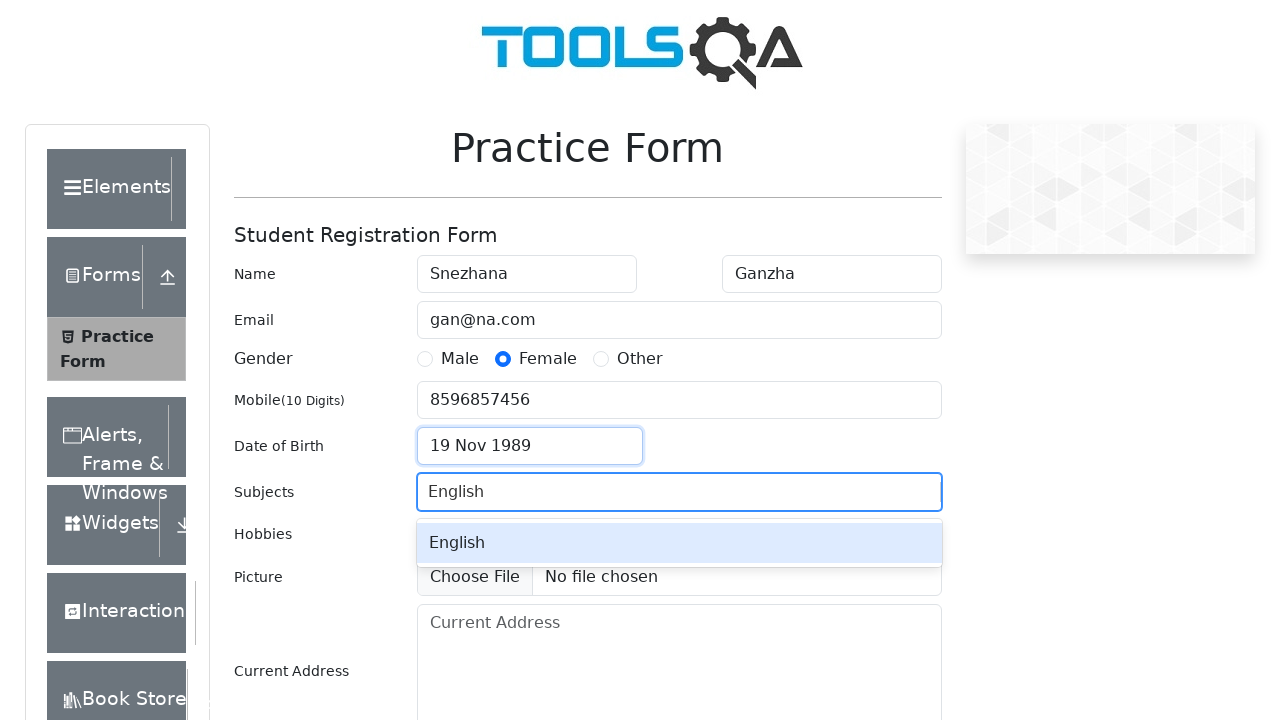

Pressed Enter to confirm English subject on #subjectsInput
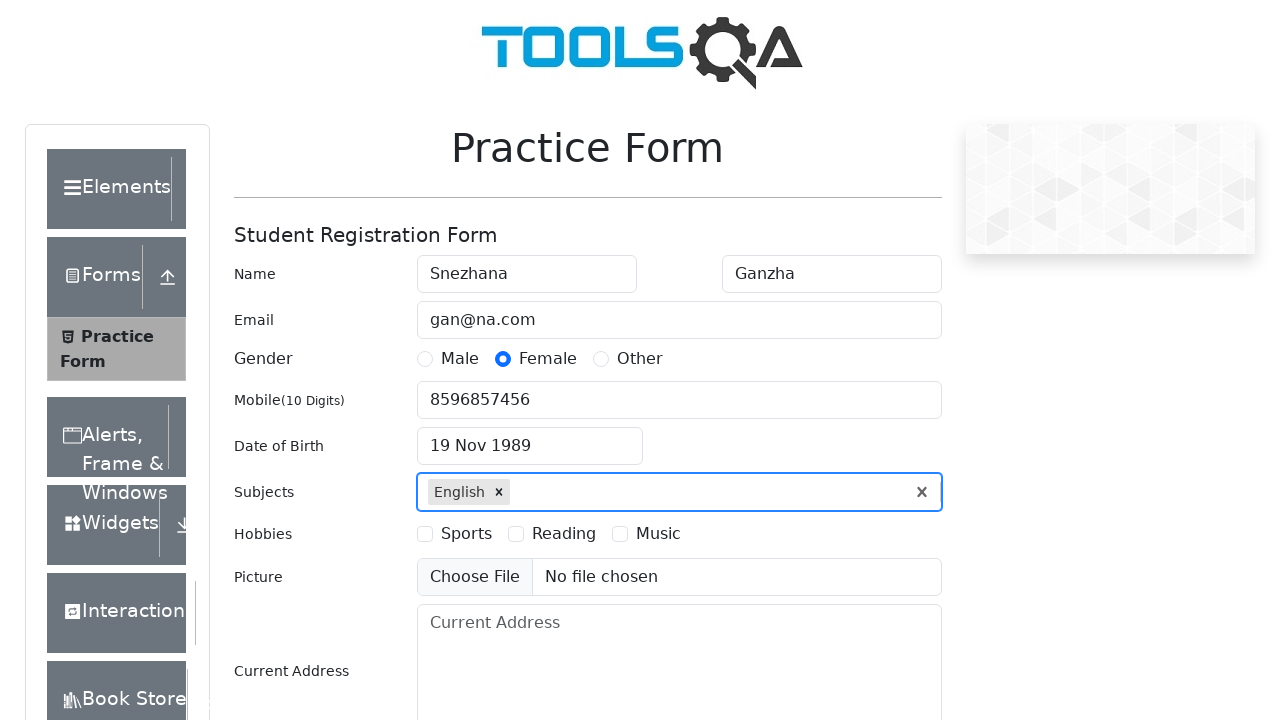

Selected Sports hobby at (466, 534) on label[for='hobbies-checkbox-1']
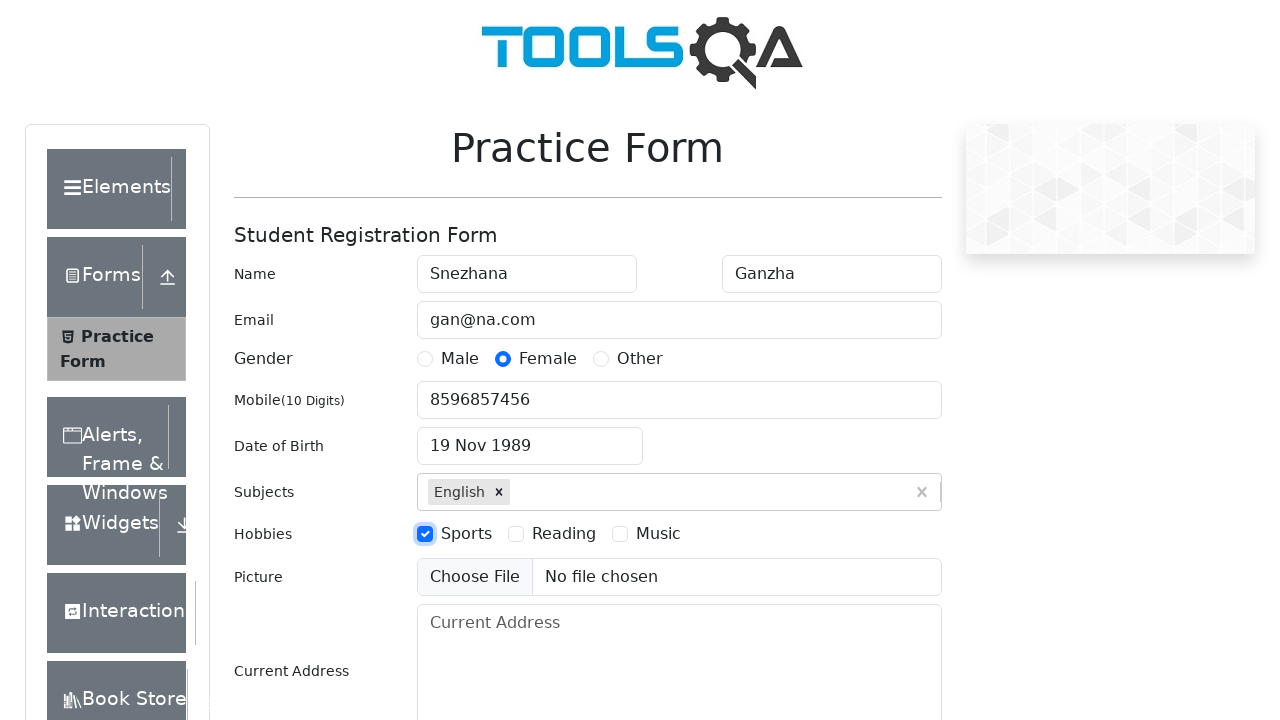

Filled current address with 'Moscow' on #currentAddress
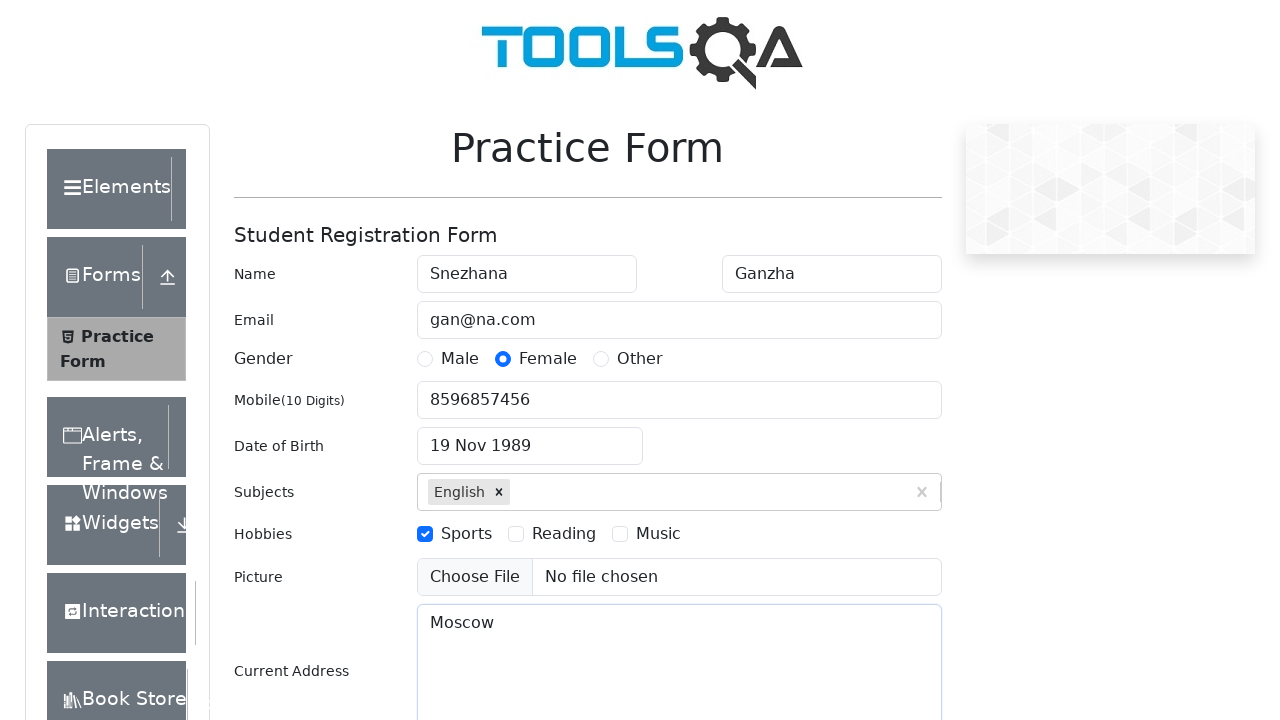

Filled state input with 'Rajasthan' on #react-select-3-input
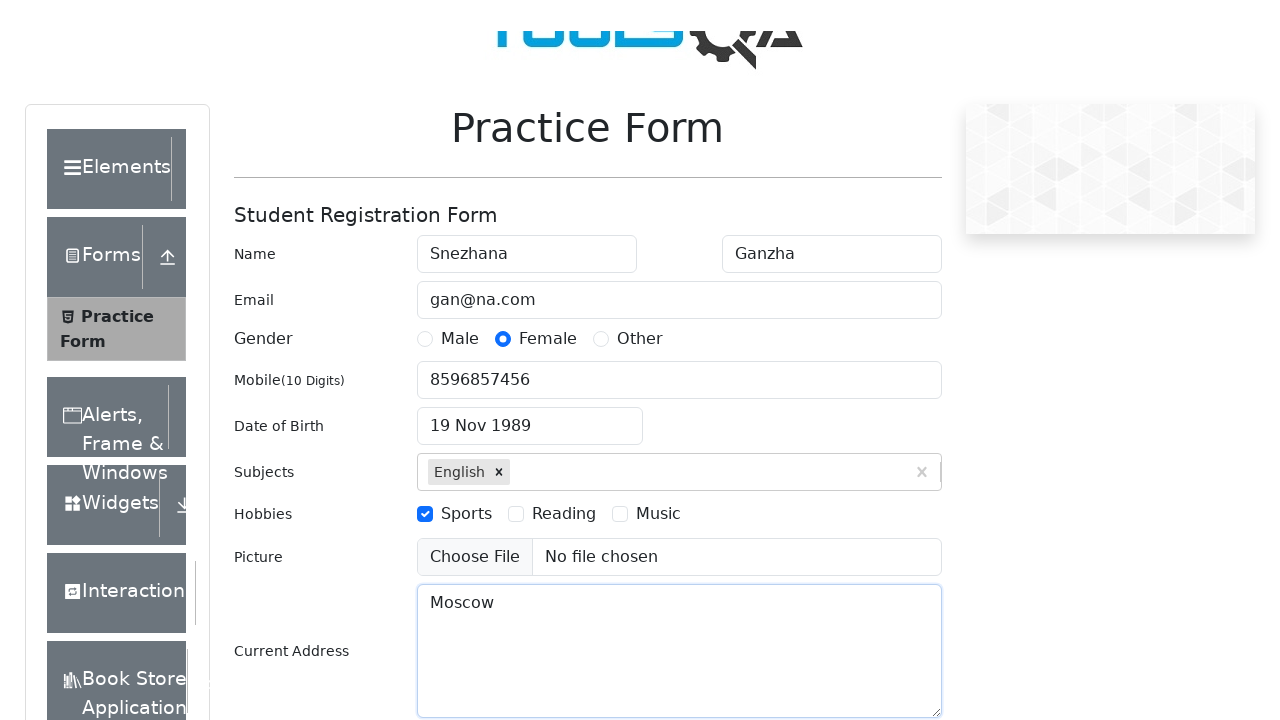

Confirmed Rajasthan state selection on #react-select-3-input
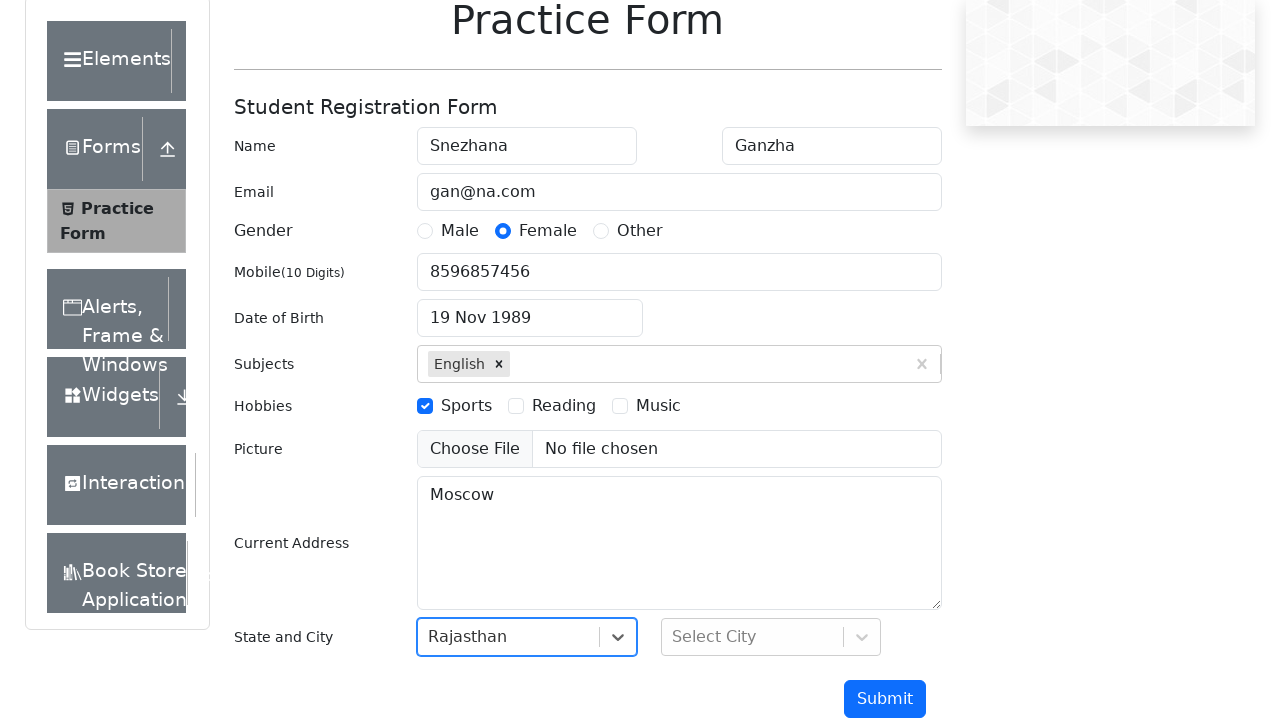

Filled city input with 'Jaipur' on #react-select-4-input
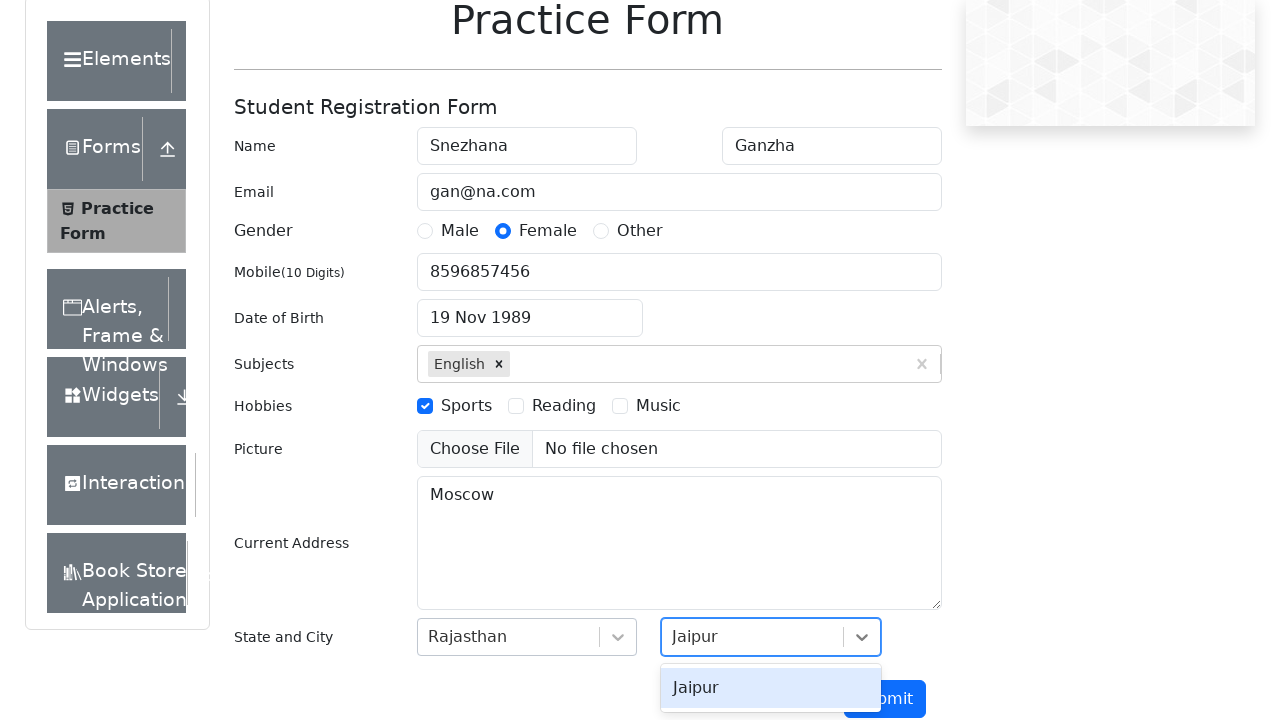

Confirmed Jaipur city selection on #react-select-4-input
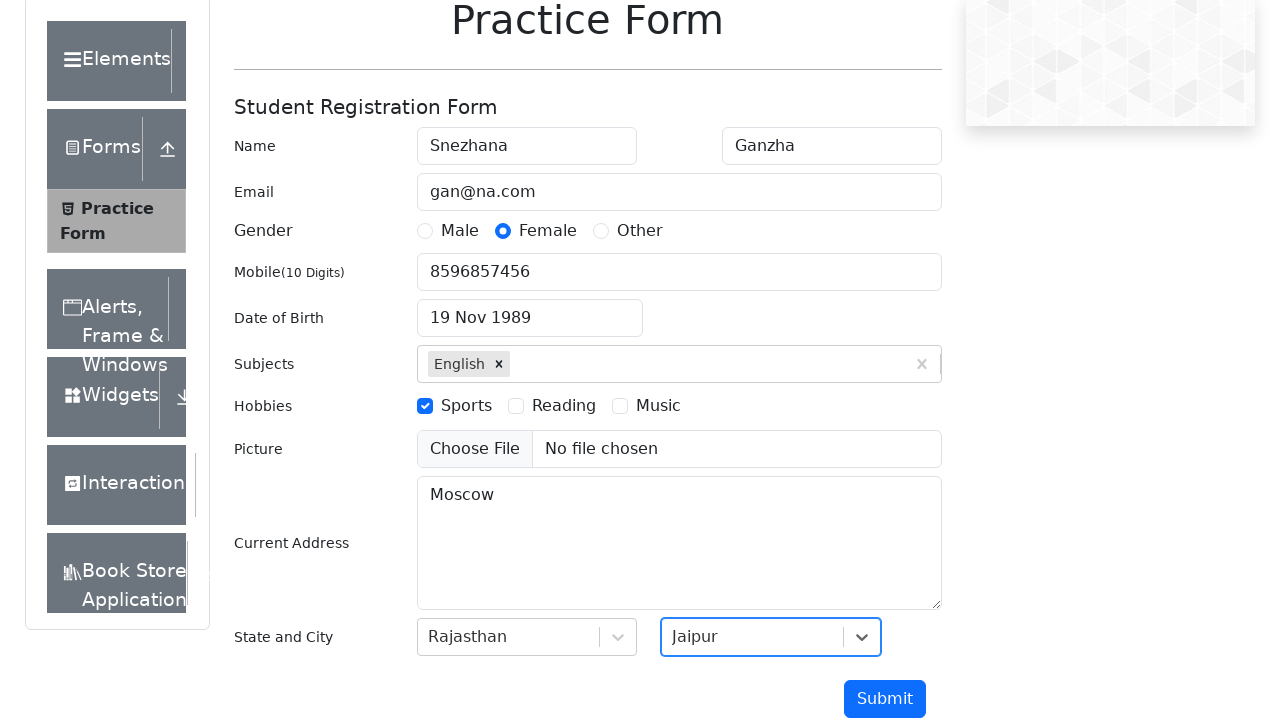

Submitted the registration form on #submit
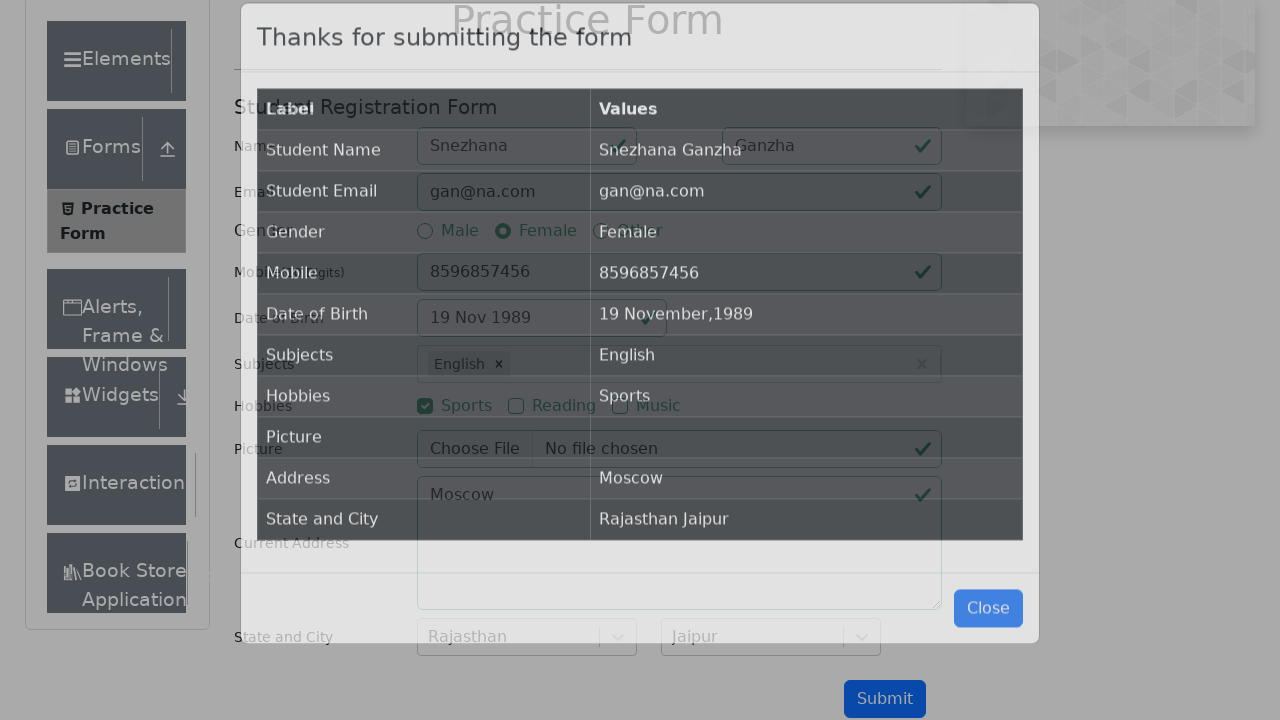

Confirmation modal appeared
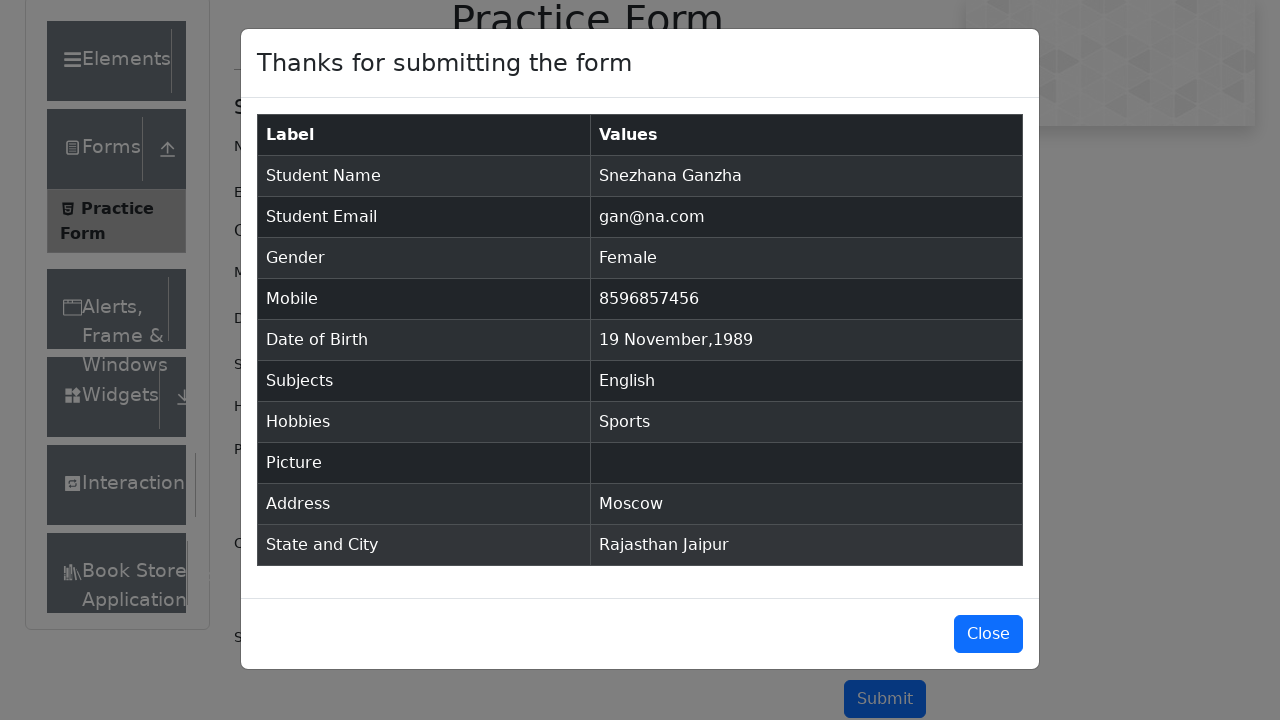

Modal title loaded
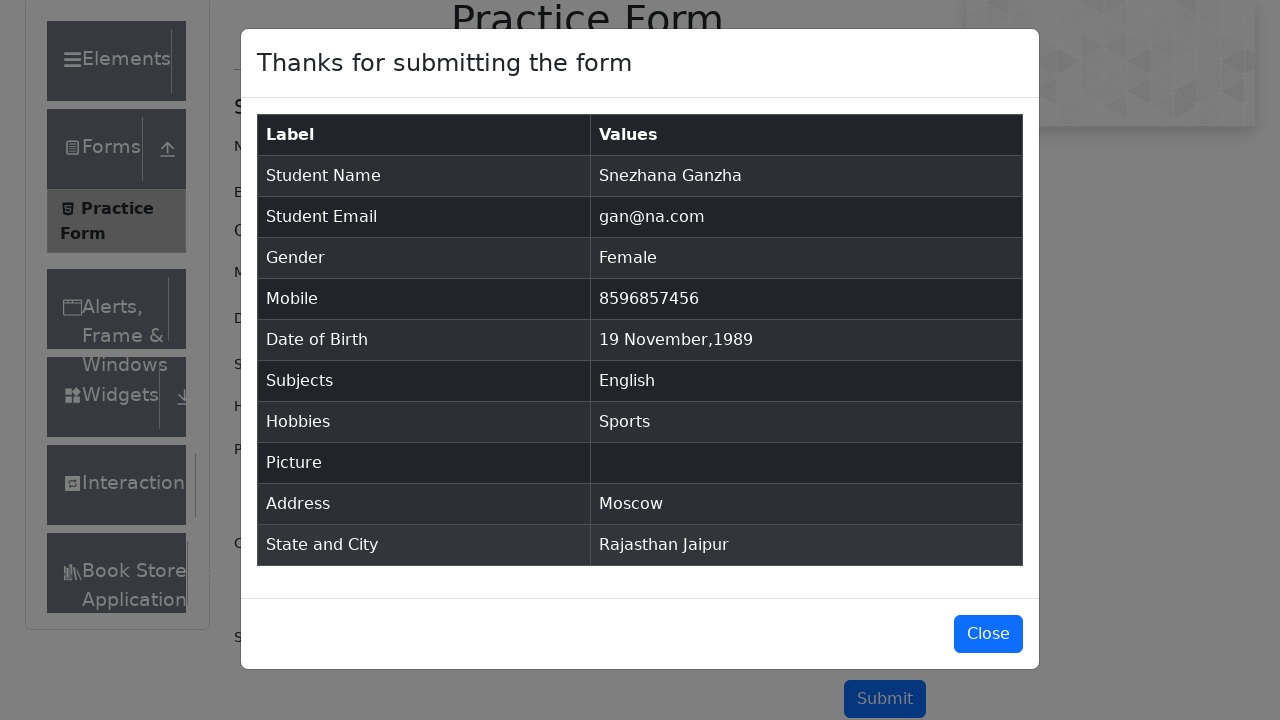

Verified full name 'Snezhana Ganzha' in confirmation table
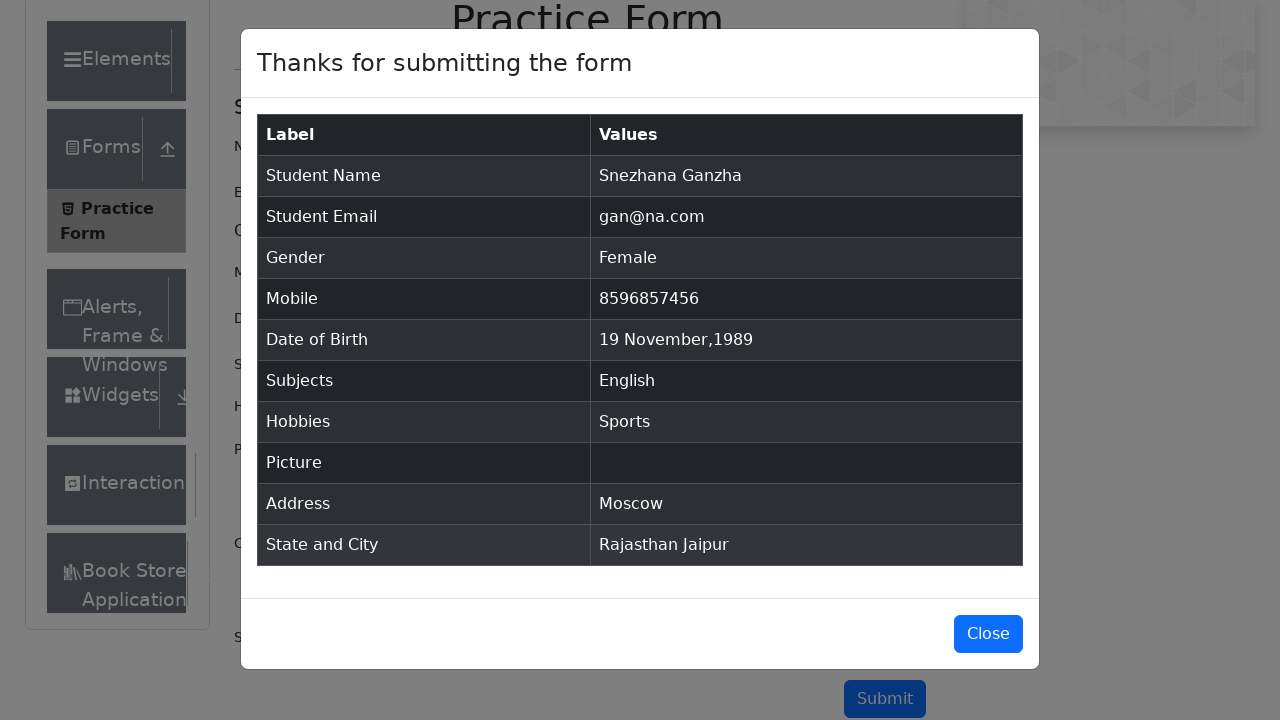

Verified email 'gan@na.com' in confirmation table
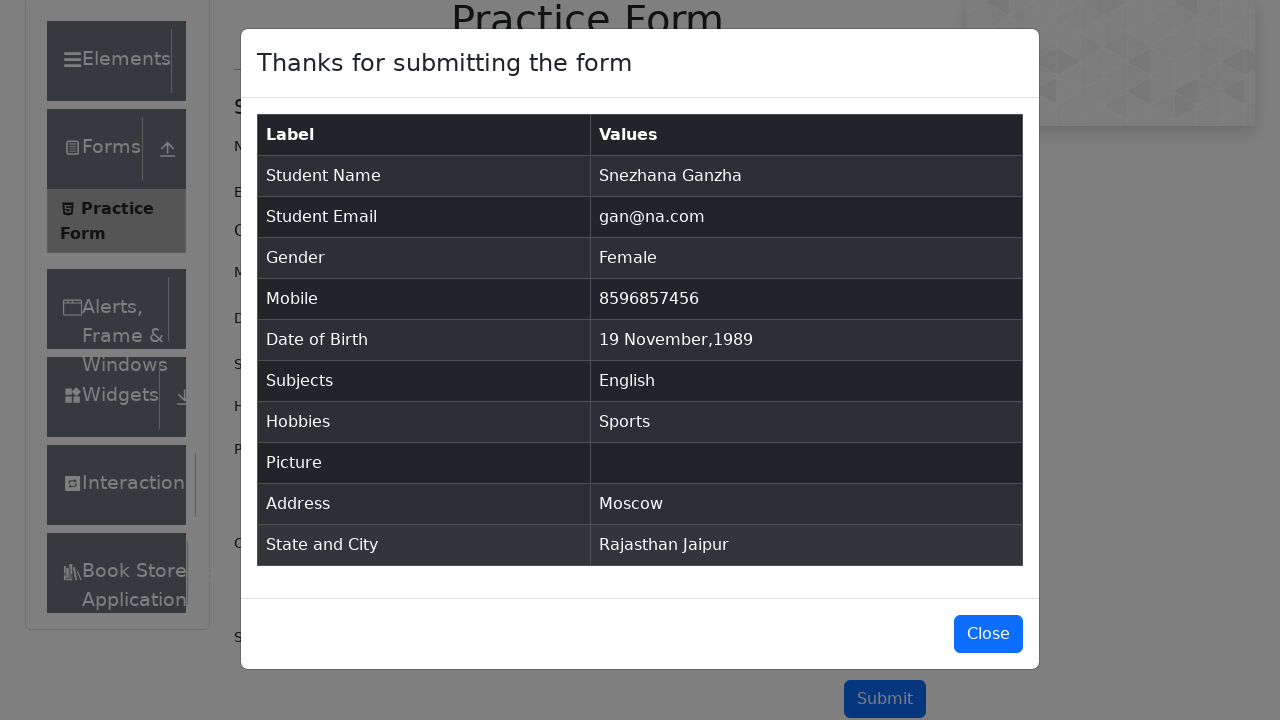

Verified gender 'Female' in confirmation table
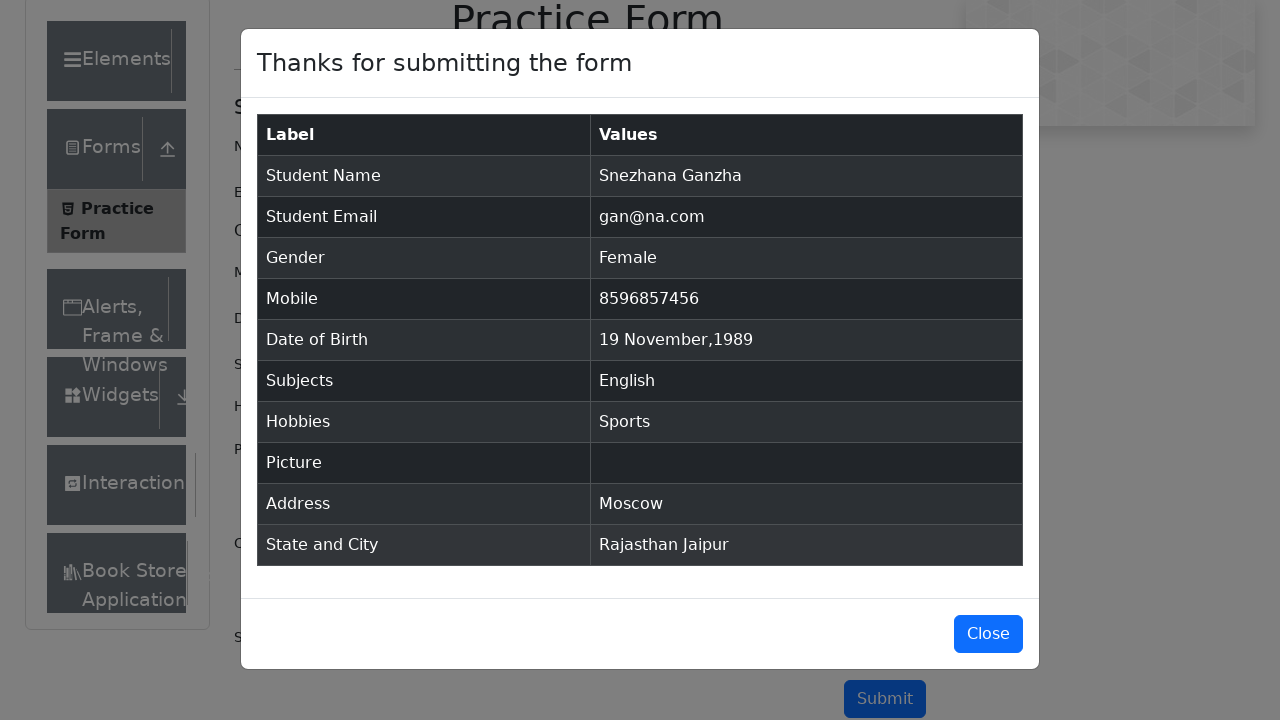

Verified phone number '8596857456' in confirmation table
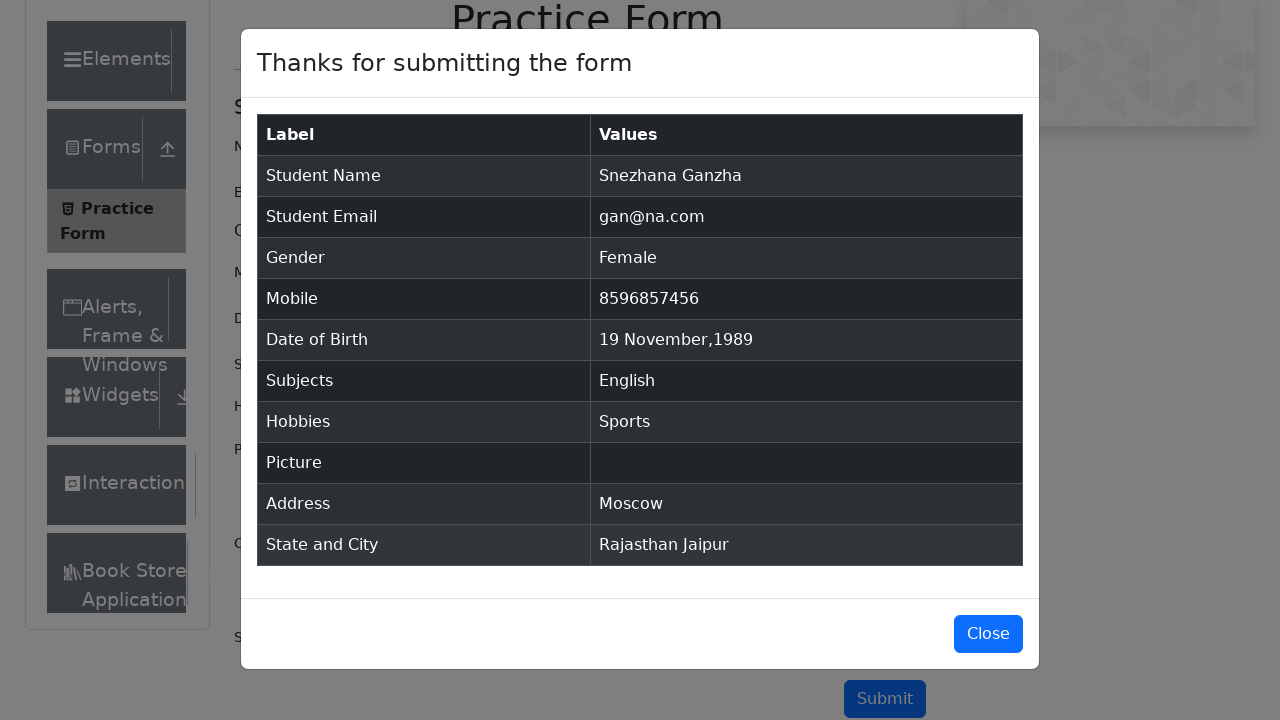

Verified date of birth '19 November,1989' in confirmation table
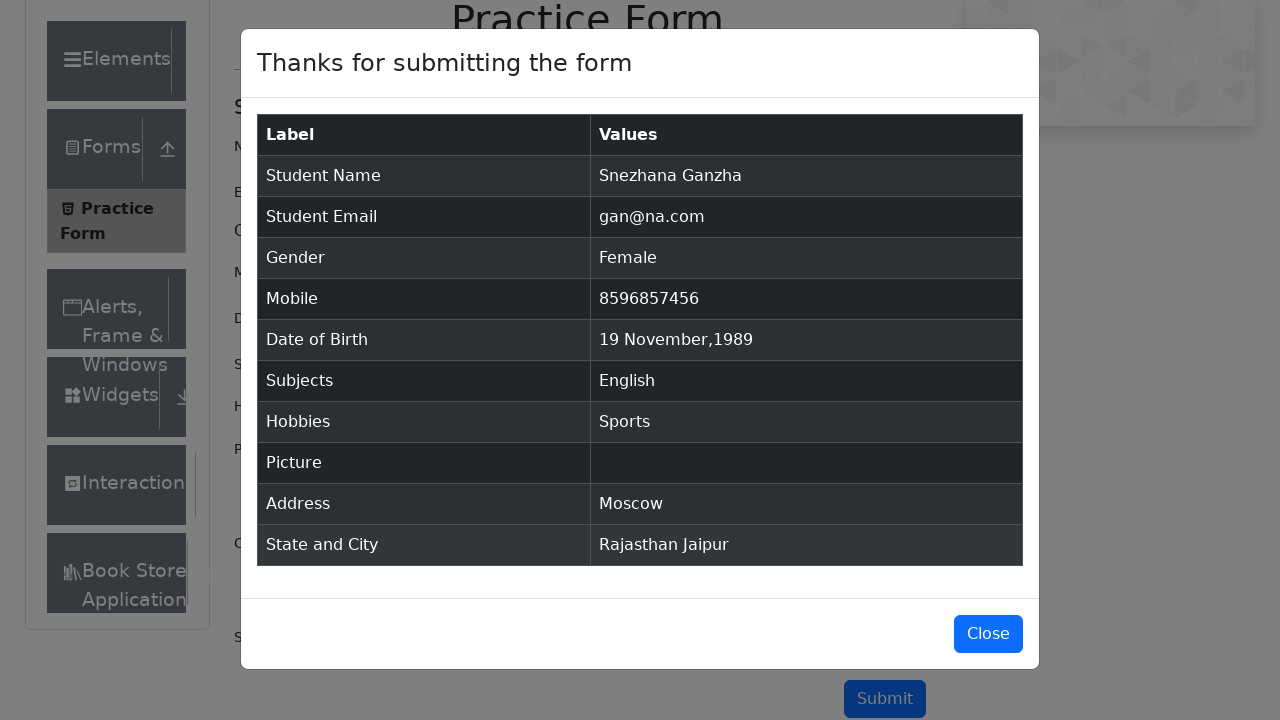

Verified subject 'English' in confirmation table
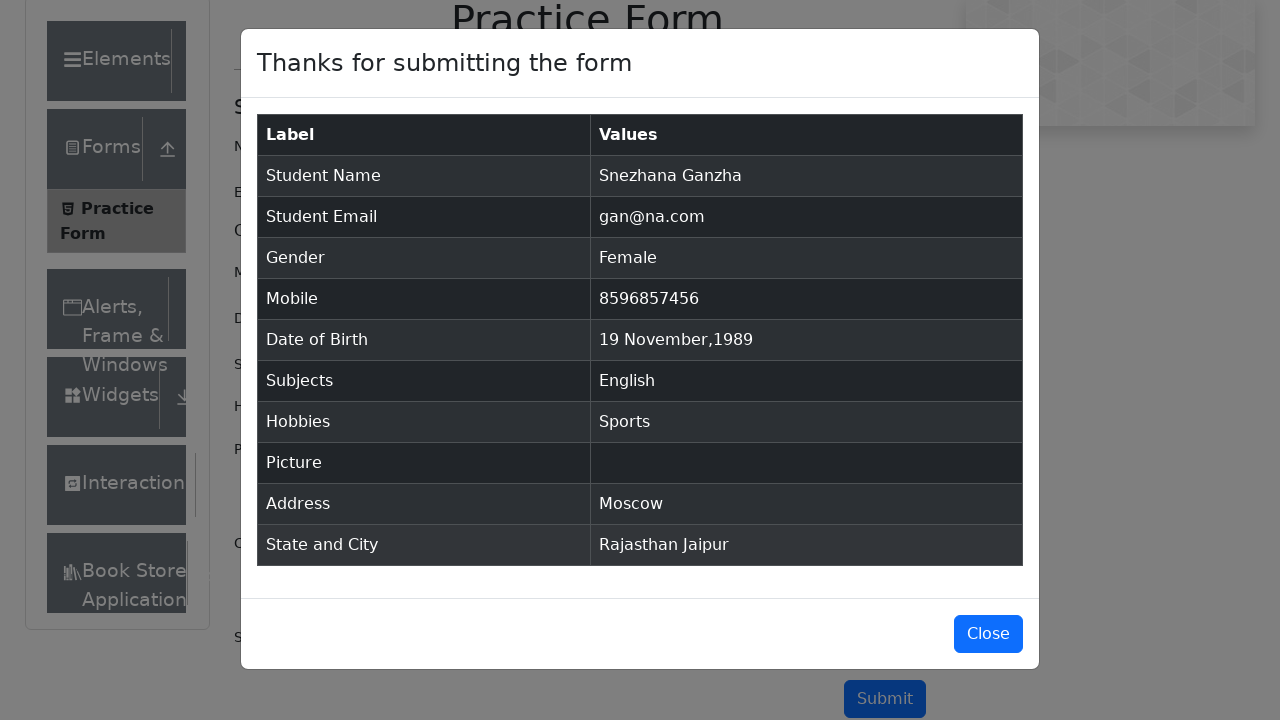

Verified hobby 'Sports' in confirmation table
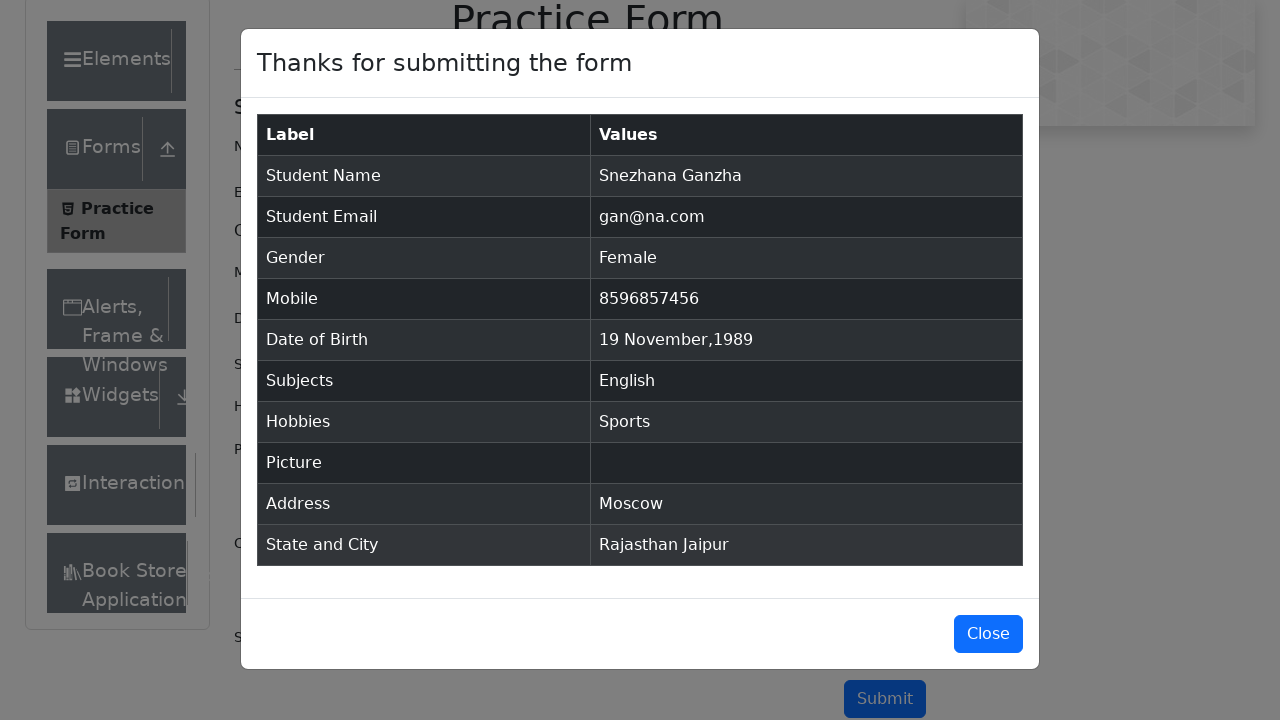

Verified address 'Moscow' in confirmation table
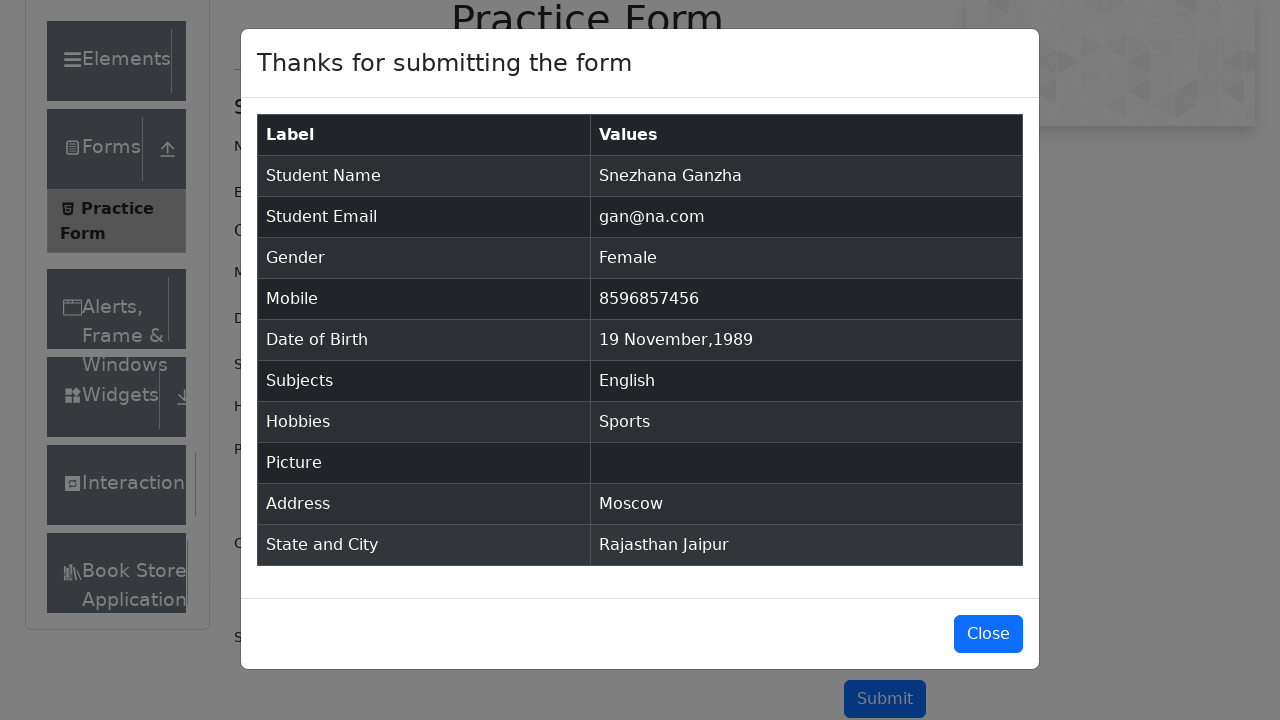

Verified state and city 'Rajasthan Jaipur' in confirmation table
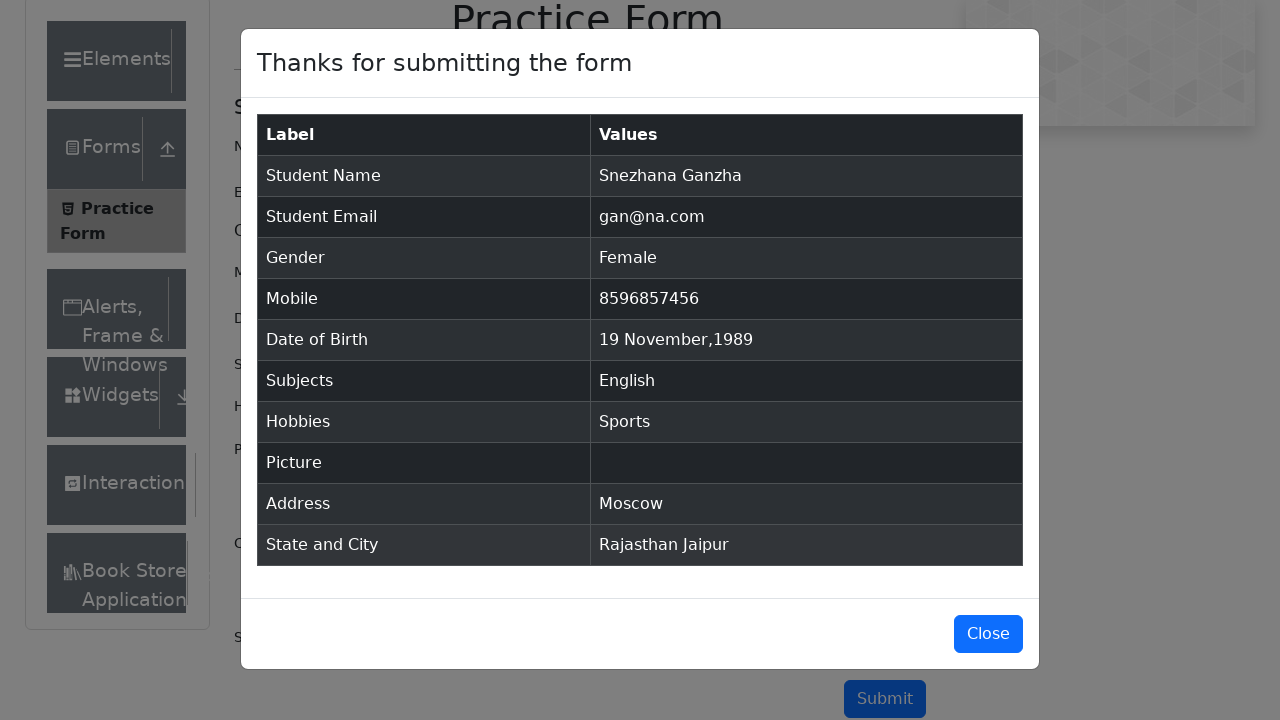

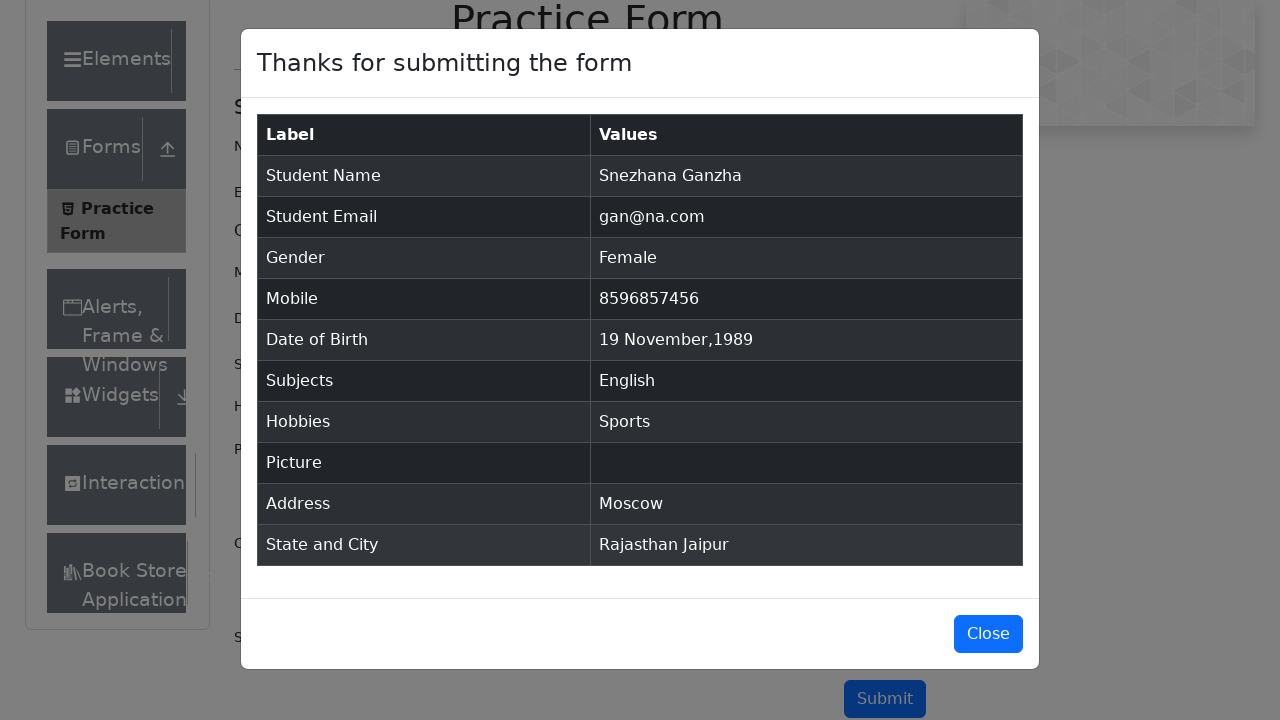